Tests hover functionality by navigating to Hovers page and hovering over user avatar images

Starting URL: https://practice.cydeo.com/

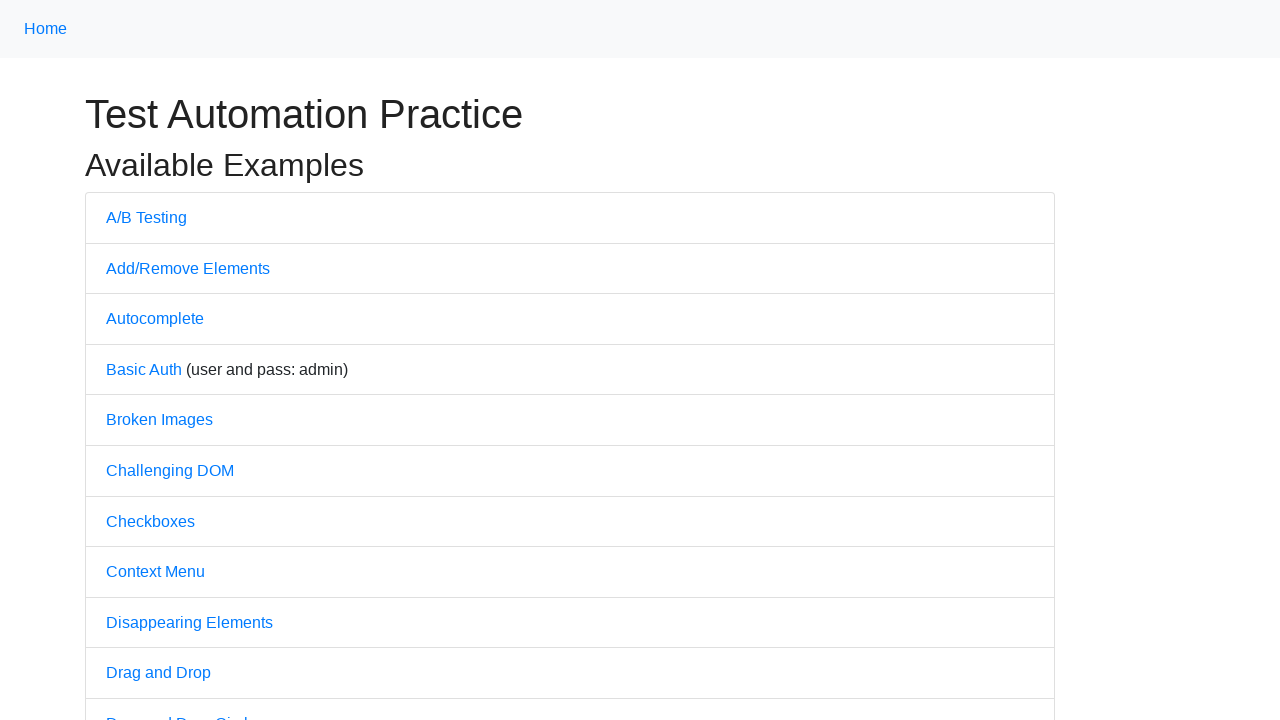

Clicked on Hovers link to navigate to hover practice page at (132, 360) on text='Hovers'
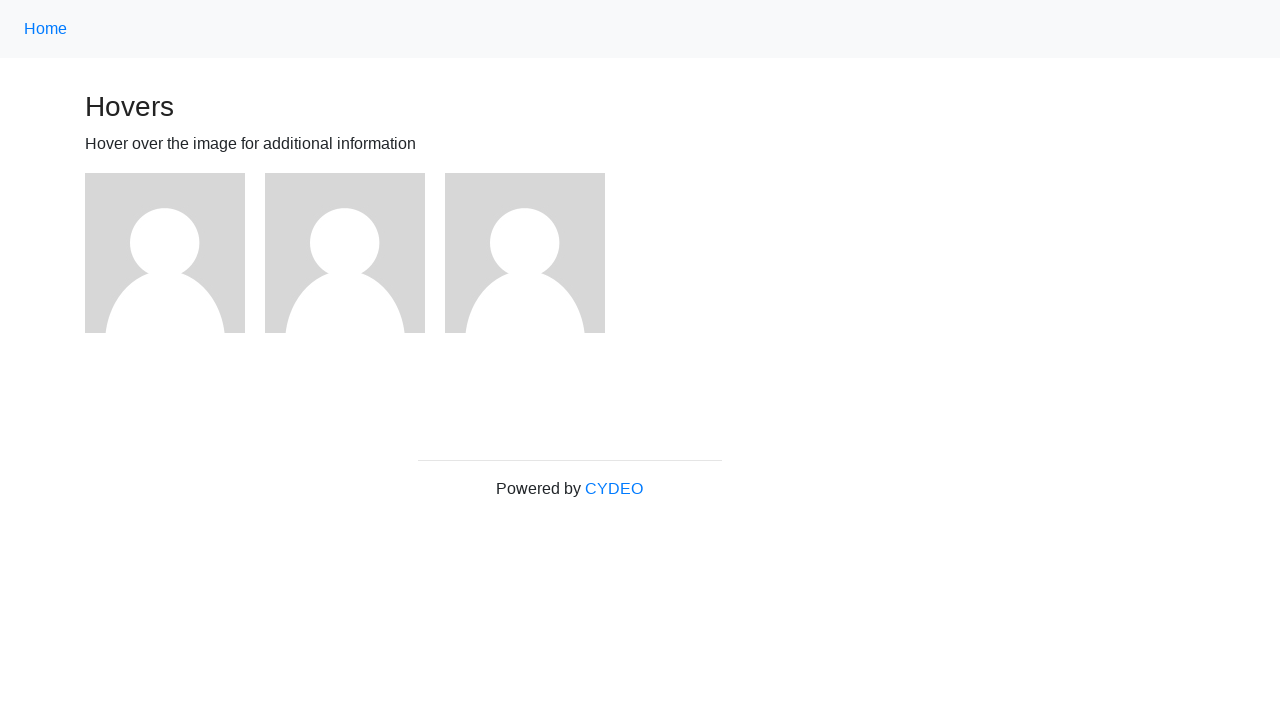

Hovered over a user avatar image at (165, 253) on xpath=//img[@alt='User Avatar'] >> nth=0
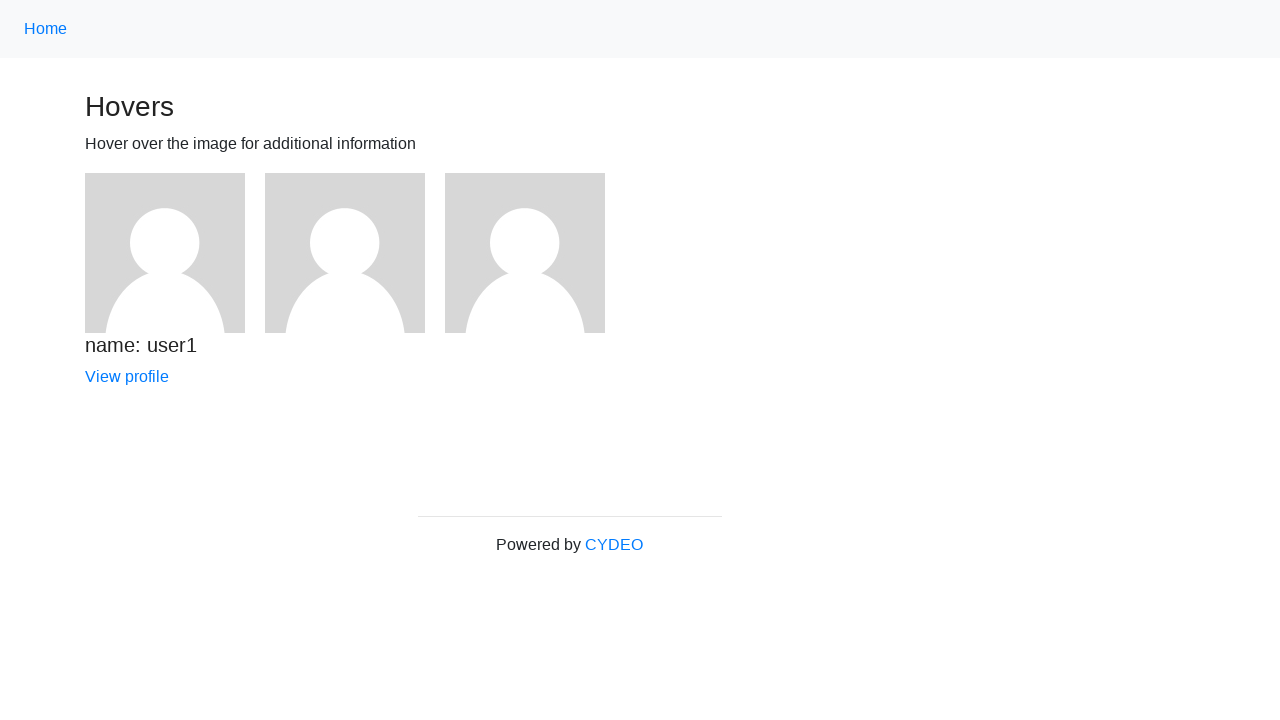

Hovered over a user avatar image at (345, 253) on xpath=//img[@alt='User Avatar'] >> nth=1
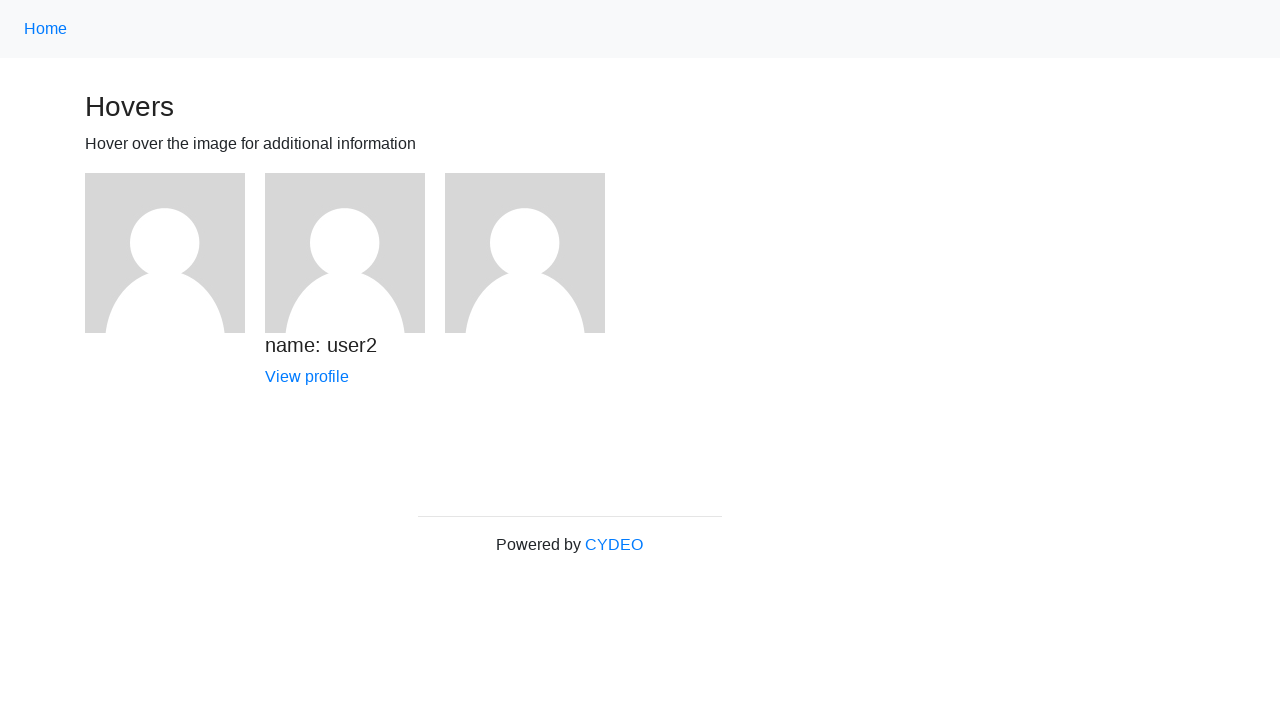

Hovered over a user avatar image at (525, 253) on xpath=//img[@alt='User Avatar'] >> nth=2
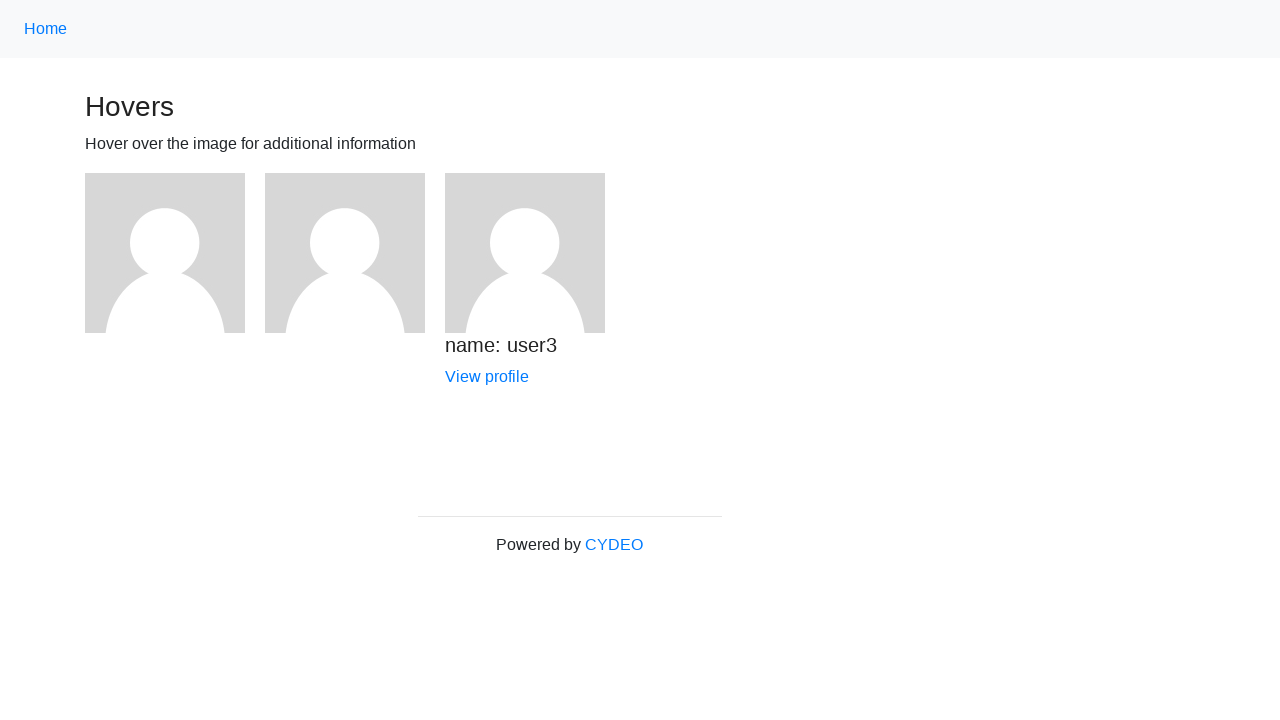

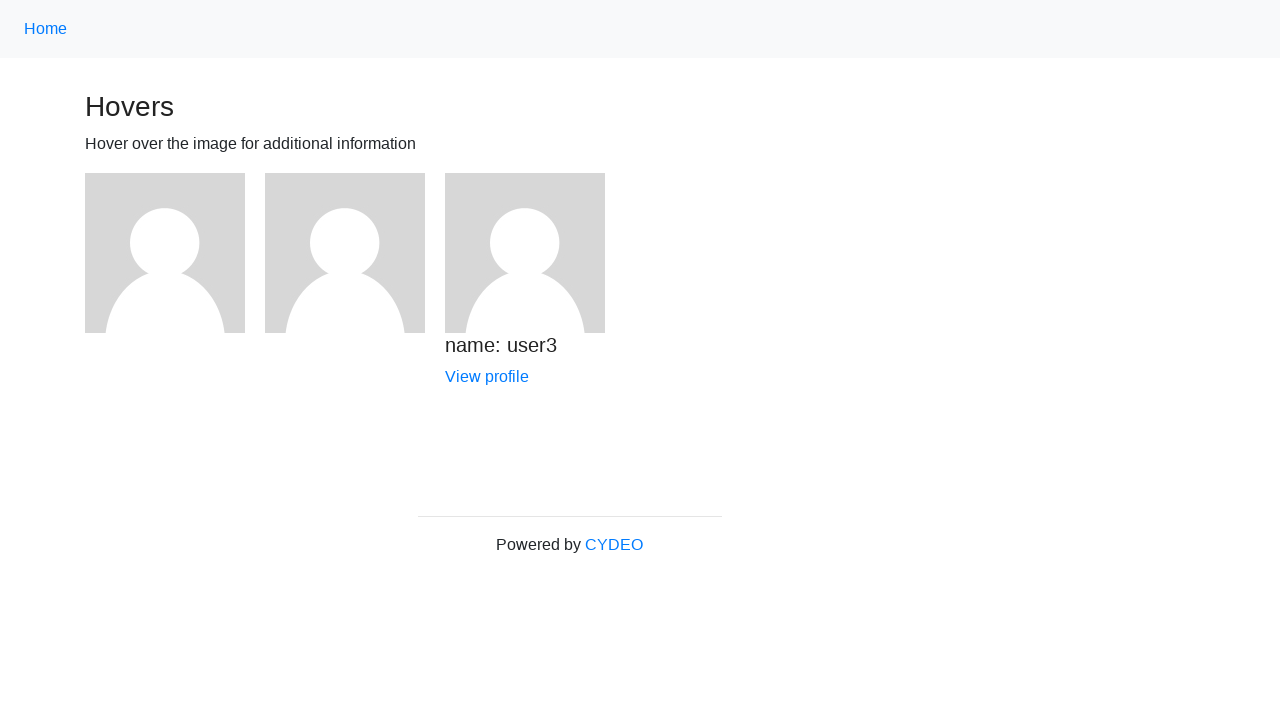